Tests footer navigation to home page by clicking the CroCoder logo in the footer.

Starting URL: https://www.crocoder.dev

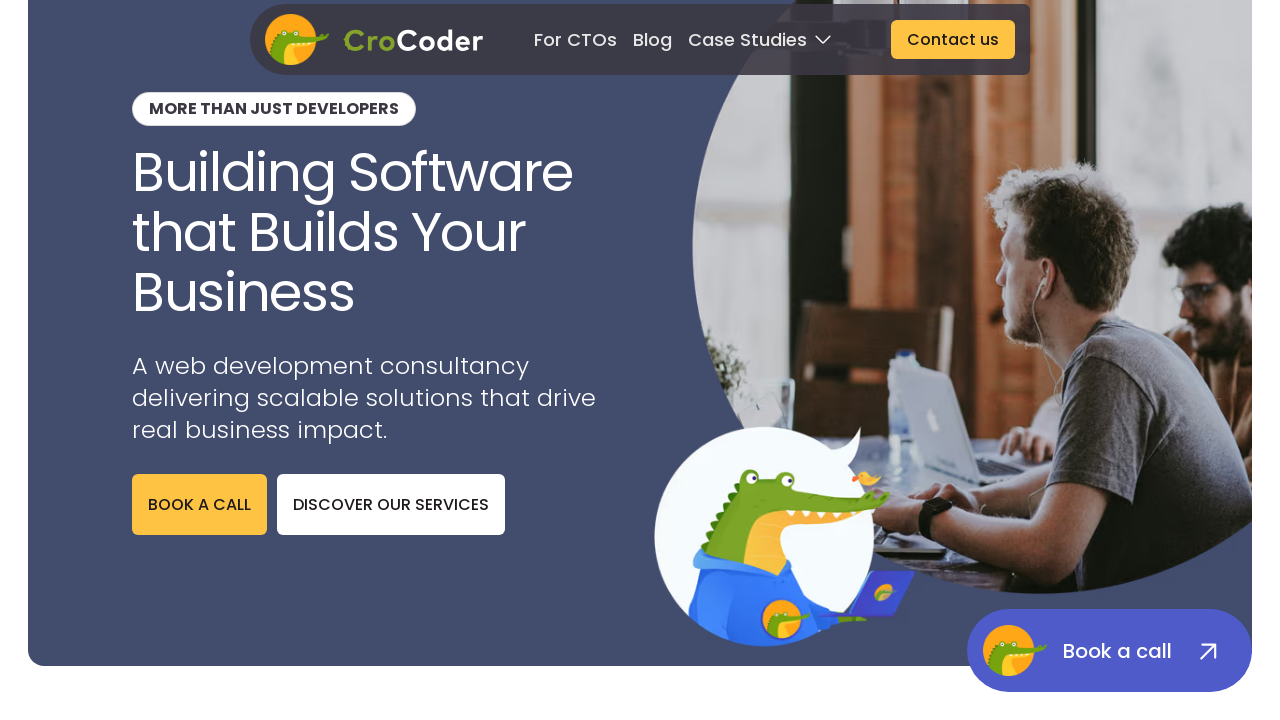

Clicked CroCoder logo in footer to navigate home at (58, 471) on footer >> a >> img[alt='Crocoder Crocodile Logo']
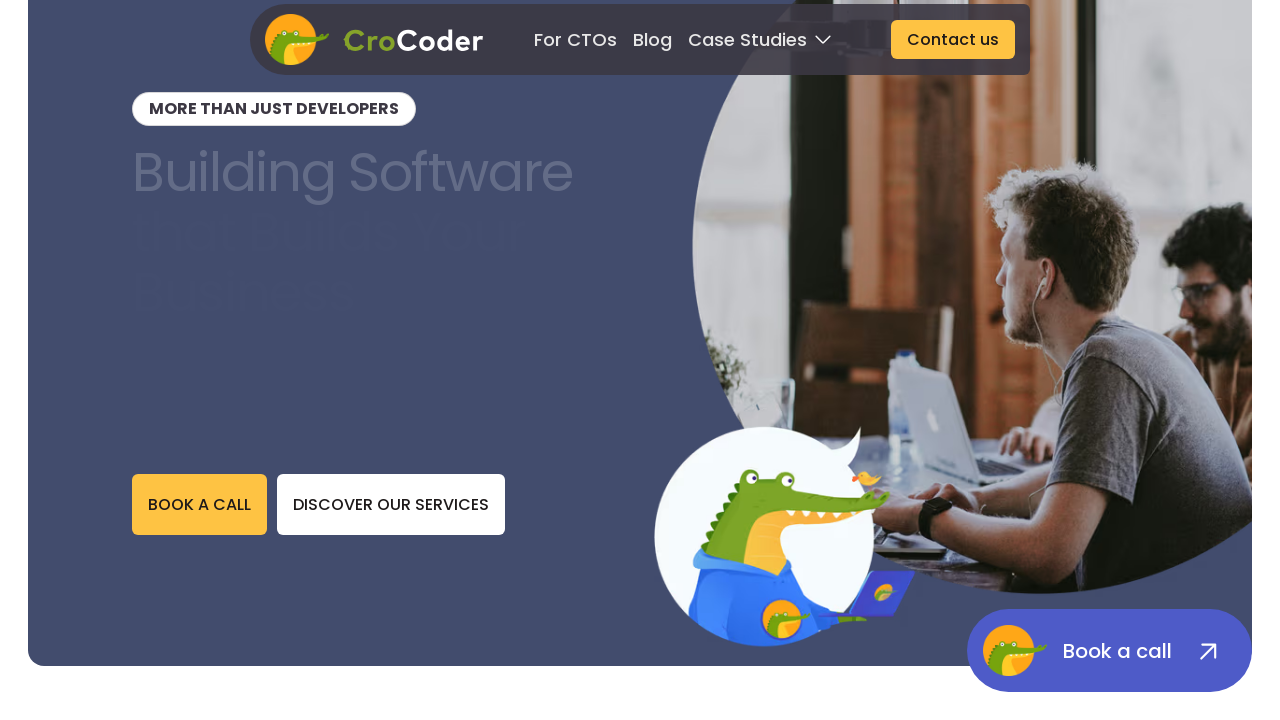

Home page loaded - 'More than just developers' text appeared
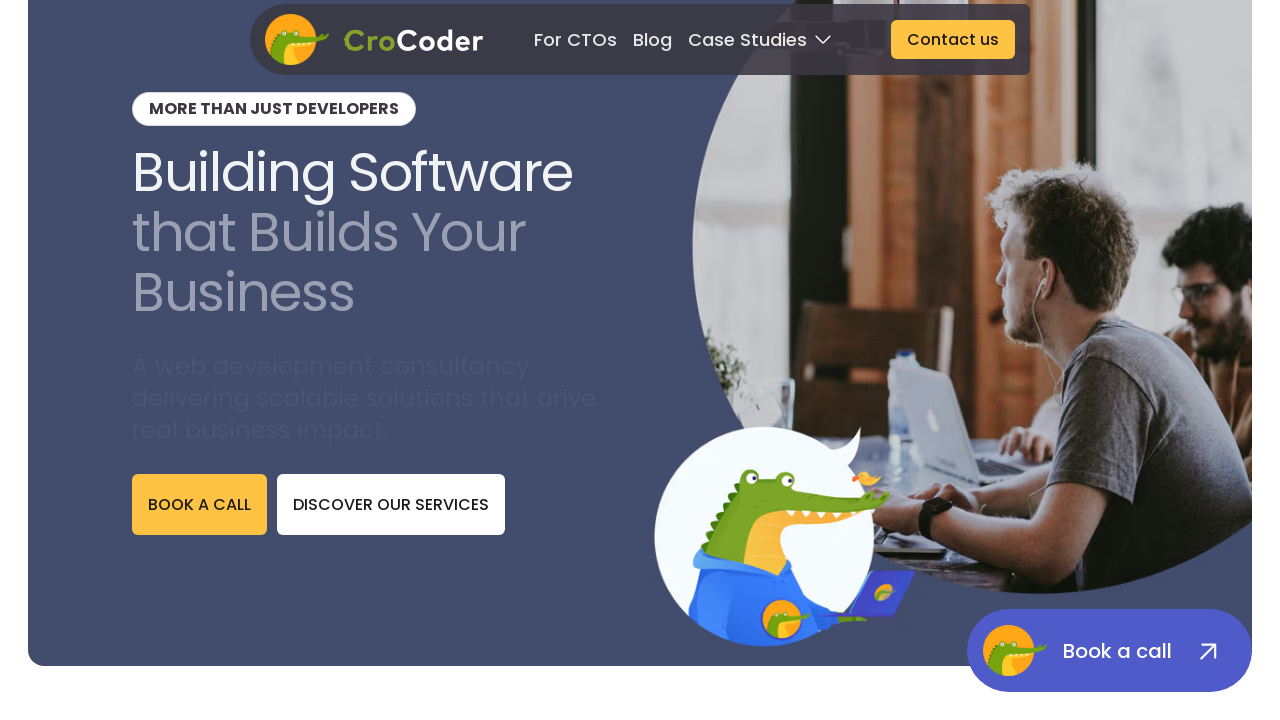

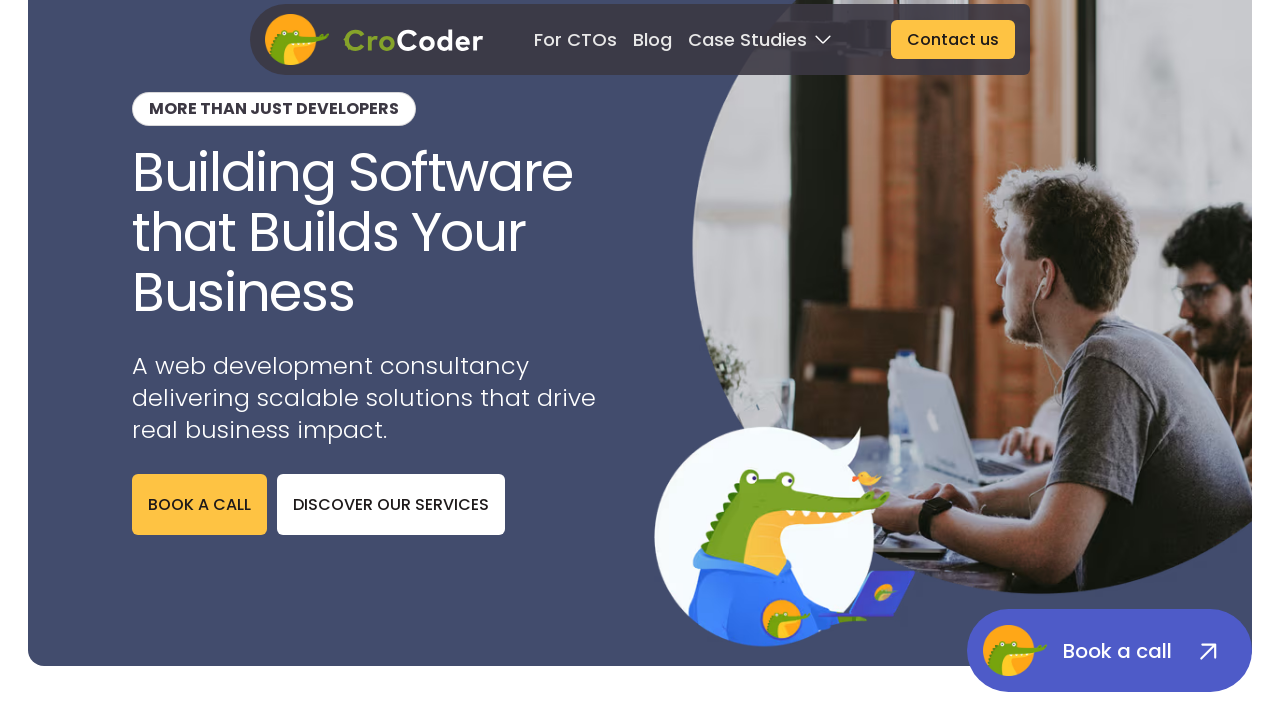